Tests Python.org search functionality by entering "pycon" in the search box and submitting the search

Starting URL: http://www.python.org

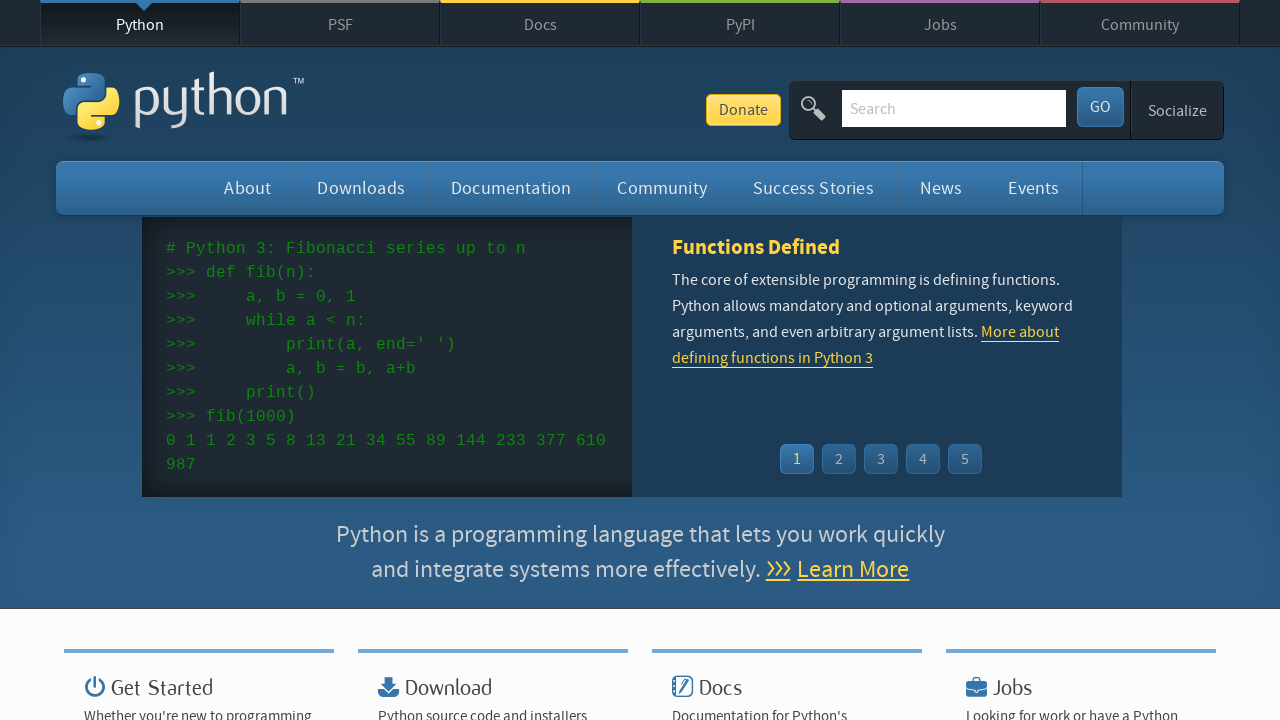

Filled search field with 'pycon' on input[name='q']
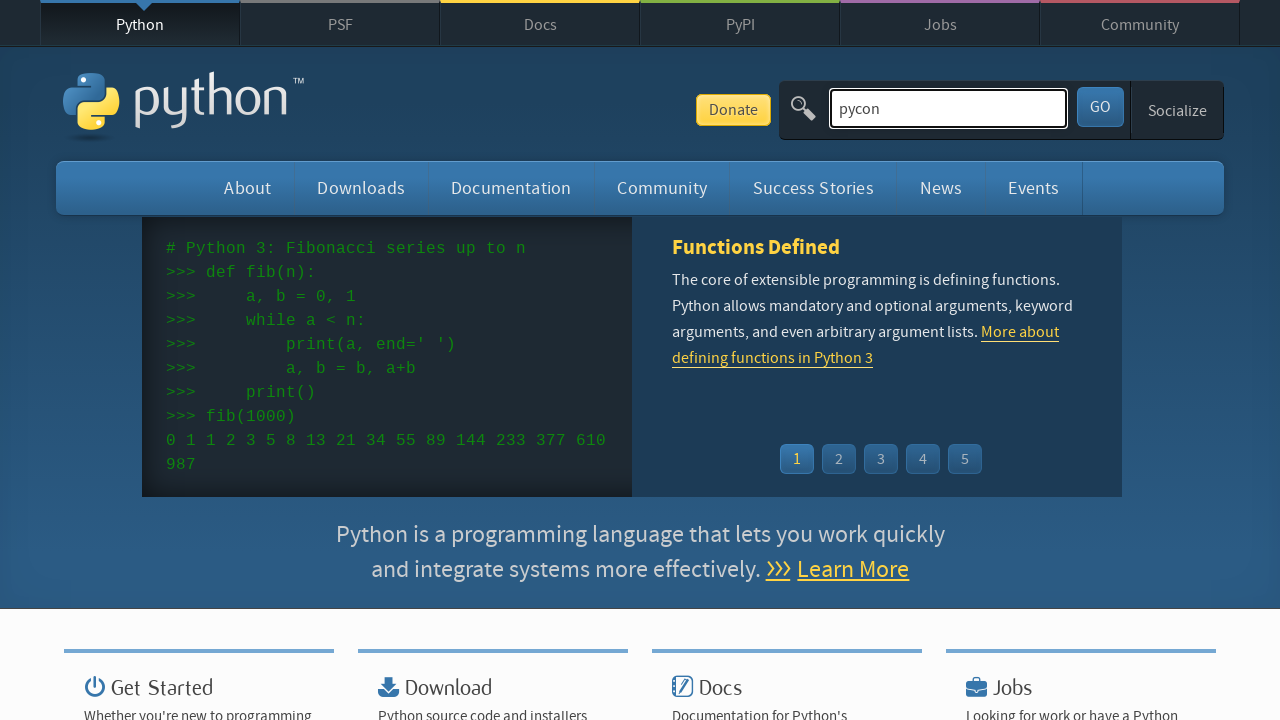

Pressed Enter to submit search on input[name='q']
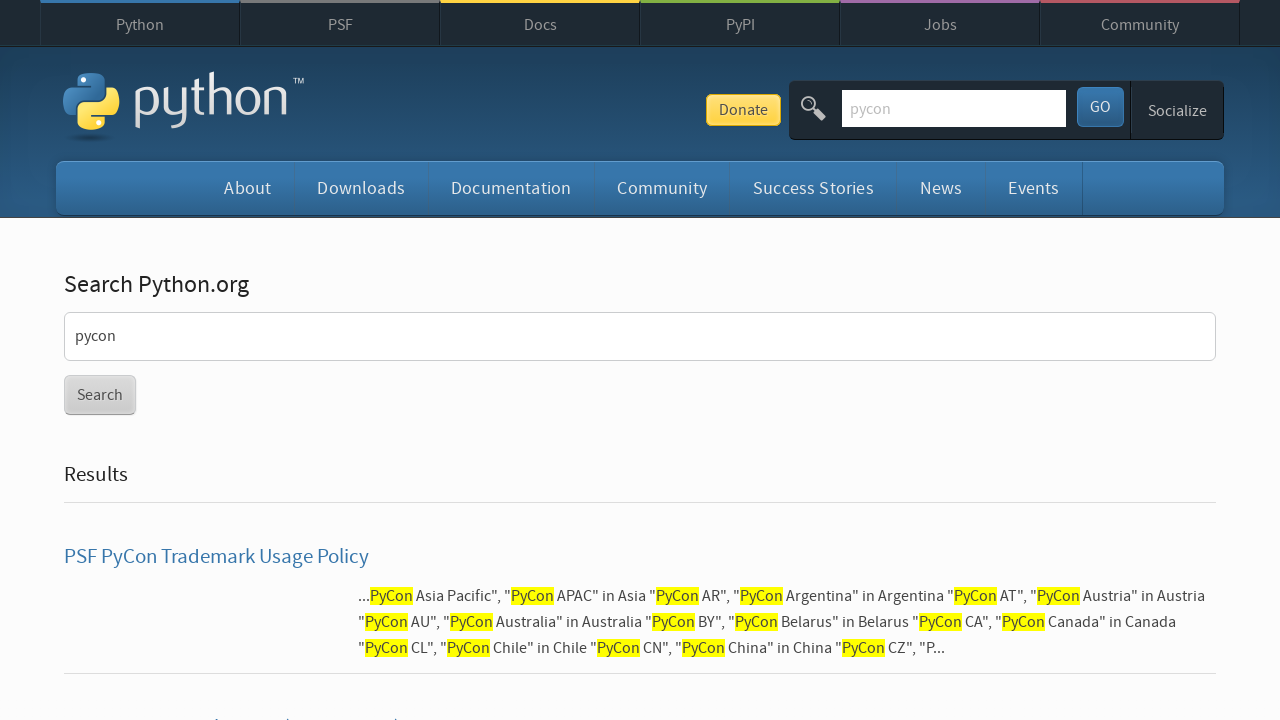

Waited for network idle state
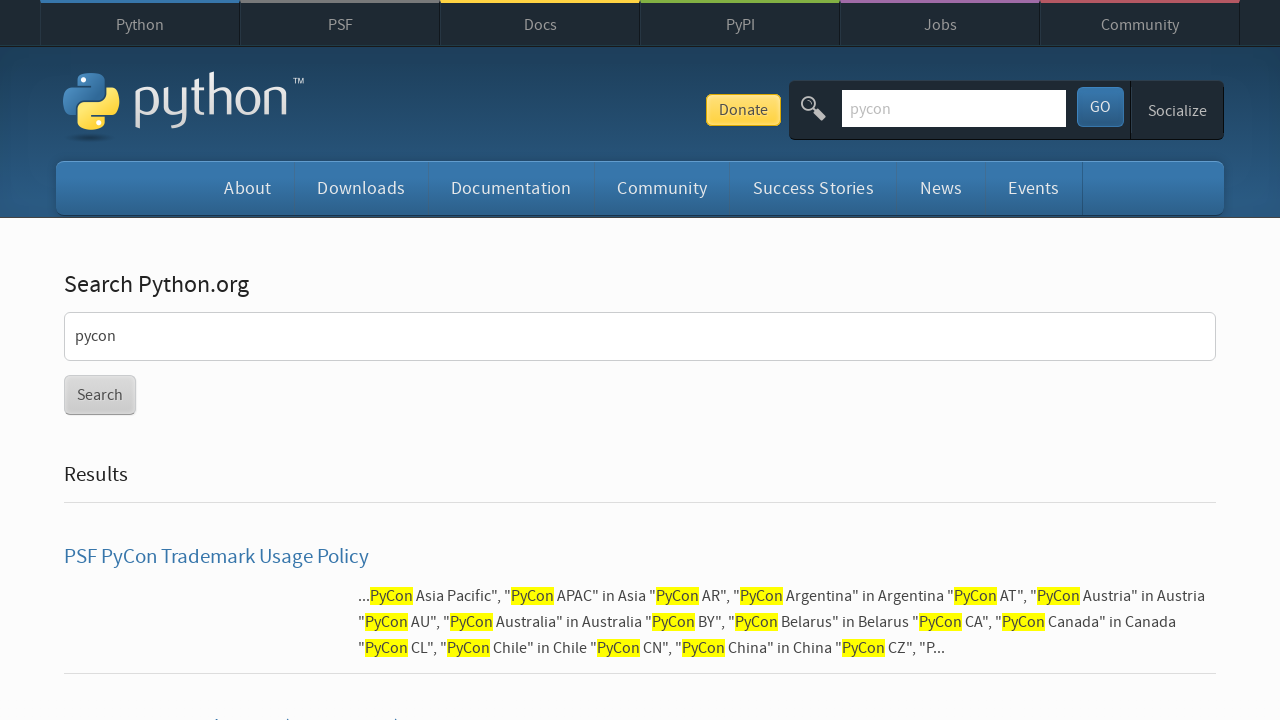

Verified search results loaded successfully
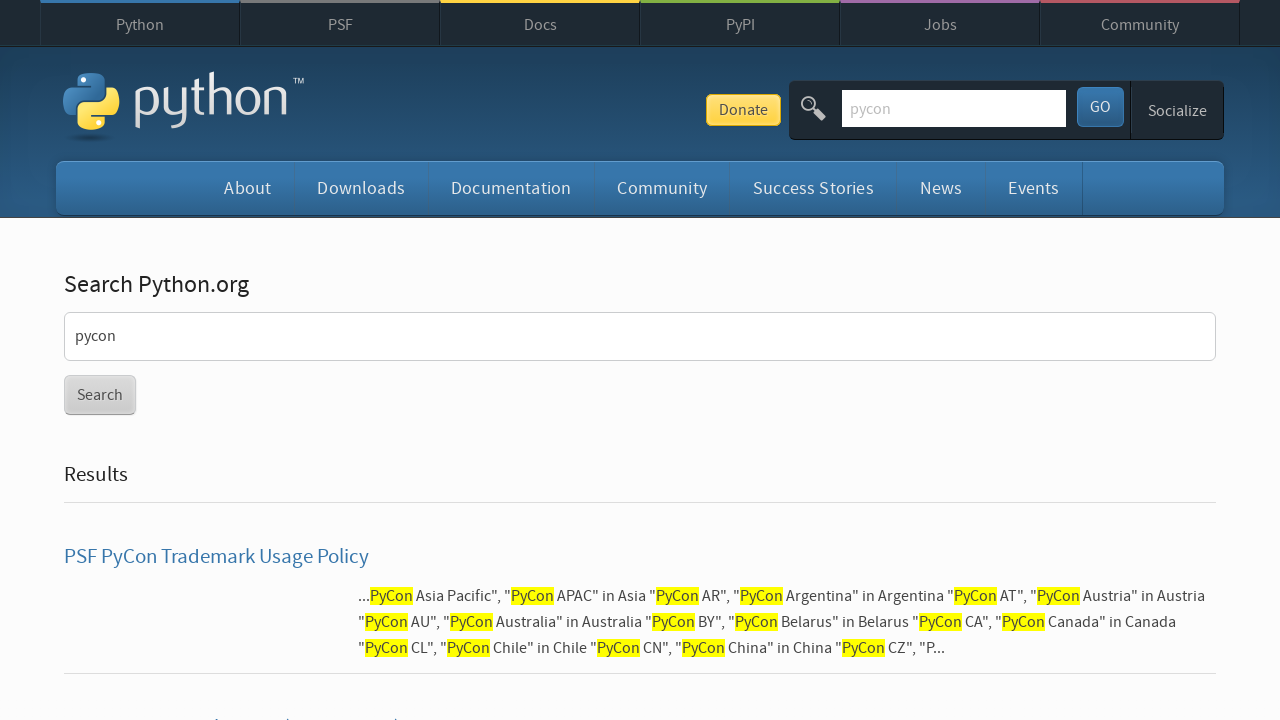

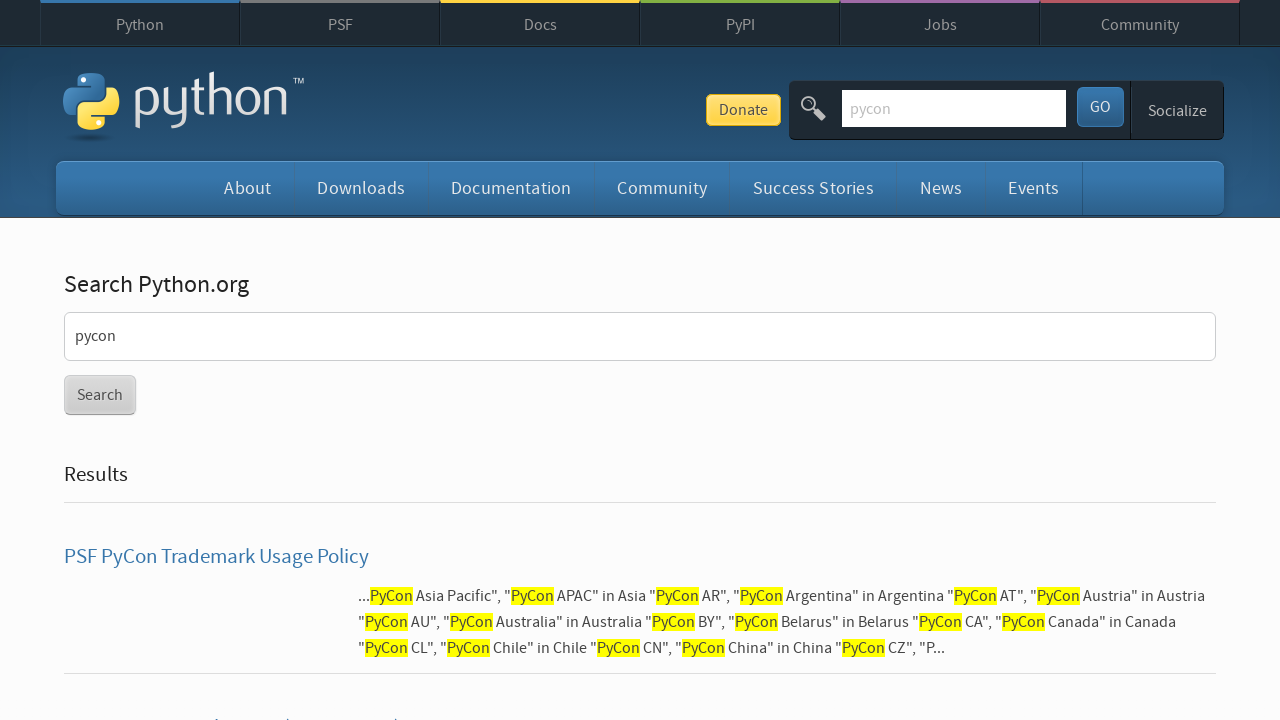